Tests checkbox functionality by finding all checkboxes on the page and clicking on the one with value "option2", then verifying it is selected

Starting URL: https://rahulshettyacademy.com/AutomationPractice/

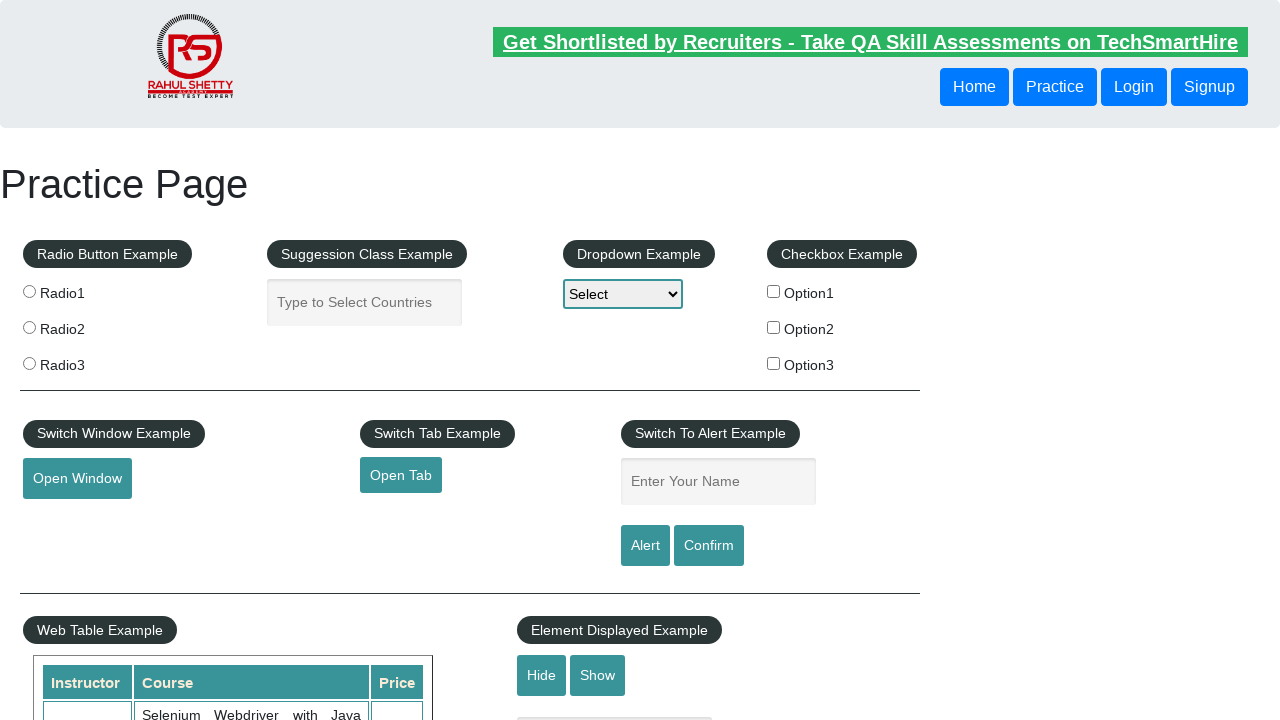

Located all checkboxes on the page
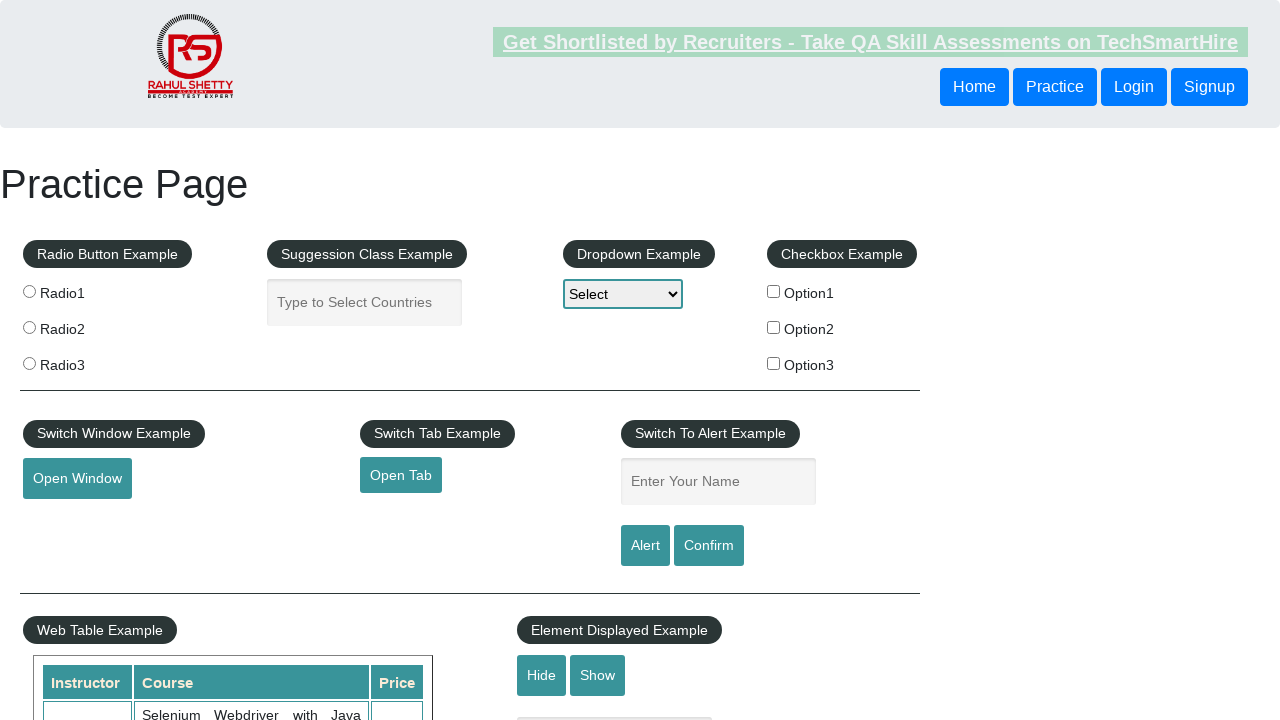

Clicked checkbox with value 'option2' at (774, 327) on xpath=//input[@type="checkbox"] >> nth=1
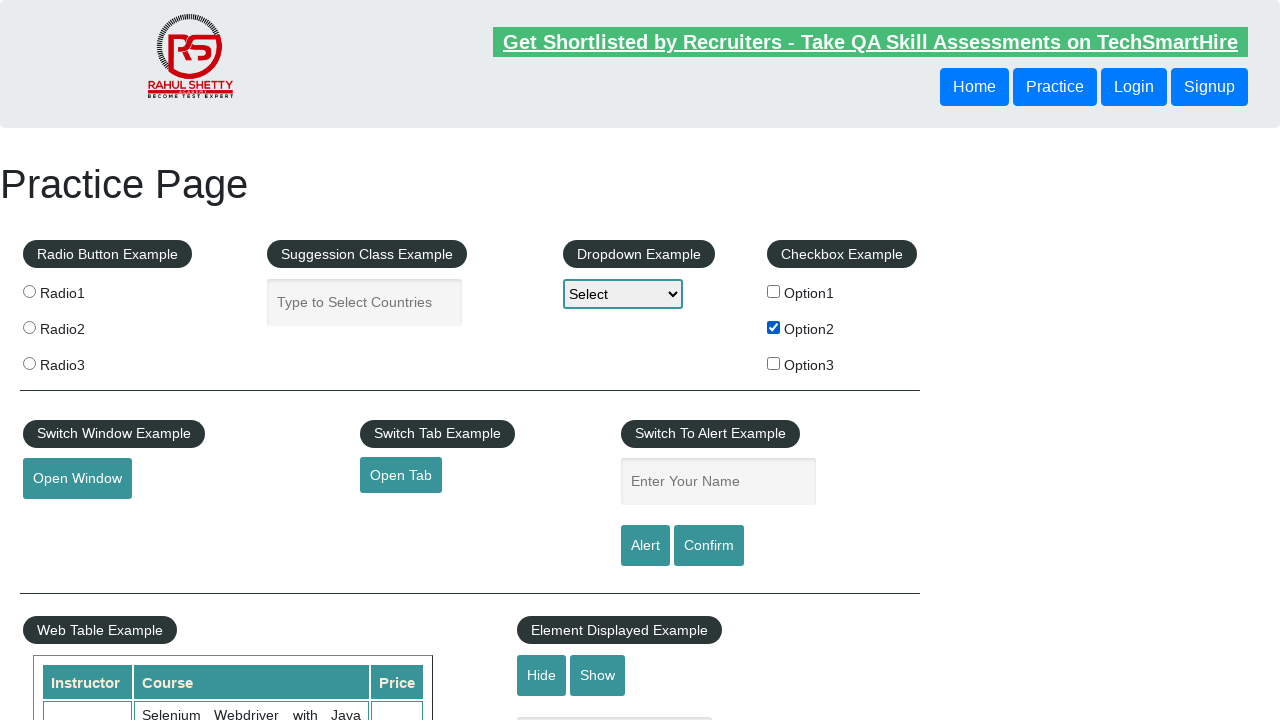

Verified checkbox with value 'option2' is checked
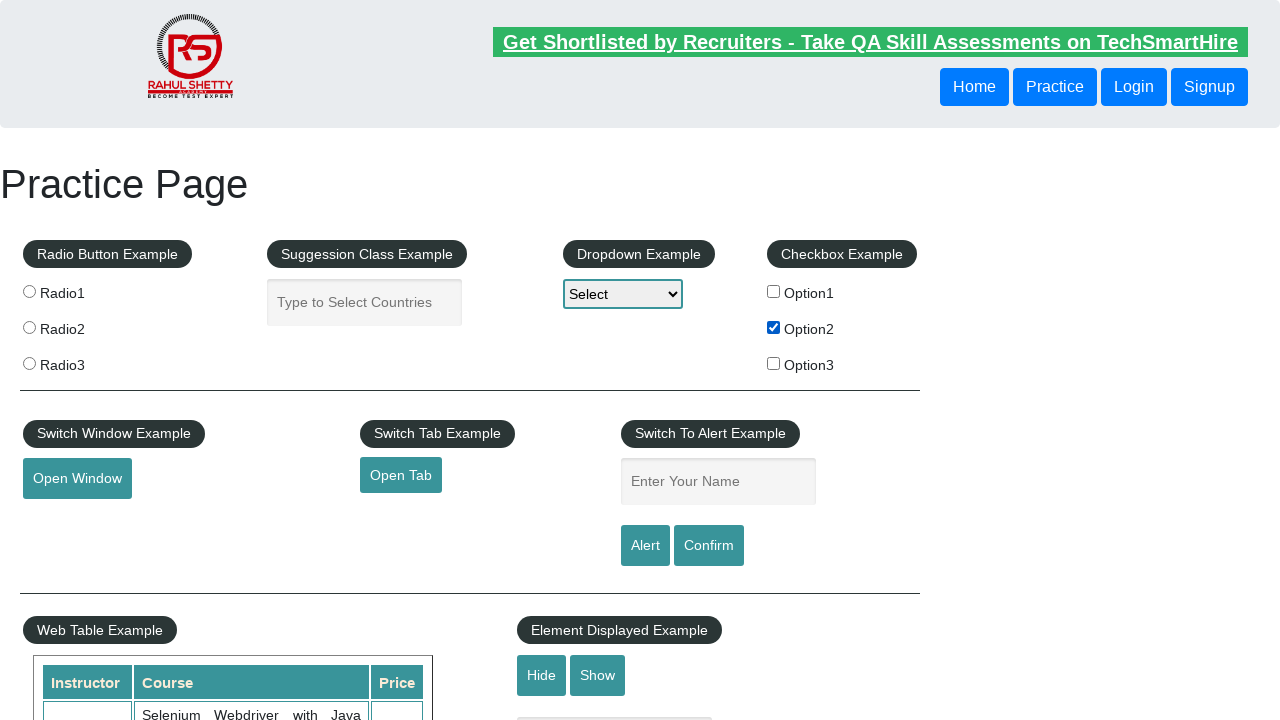

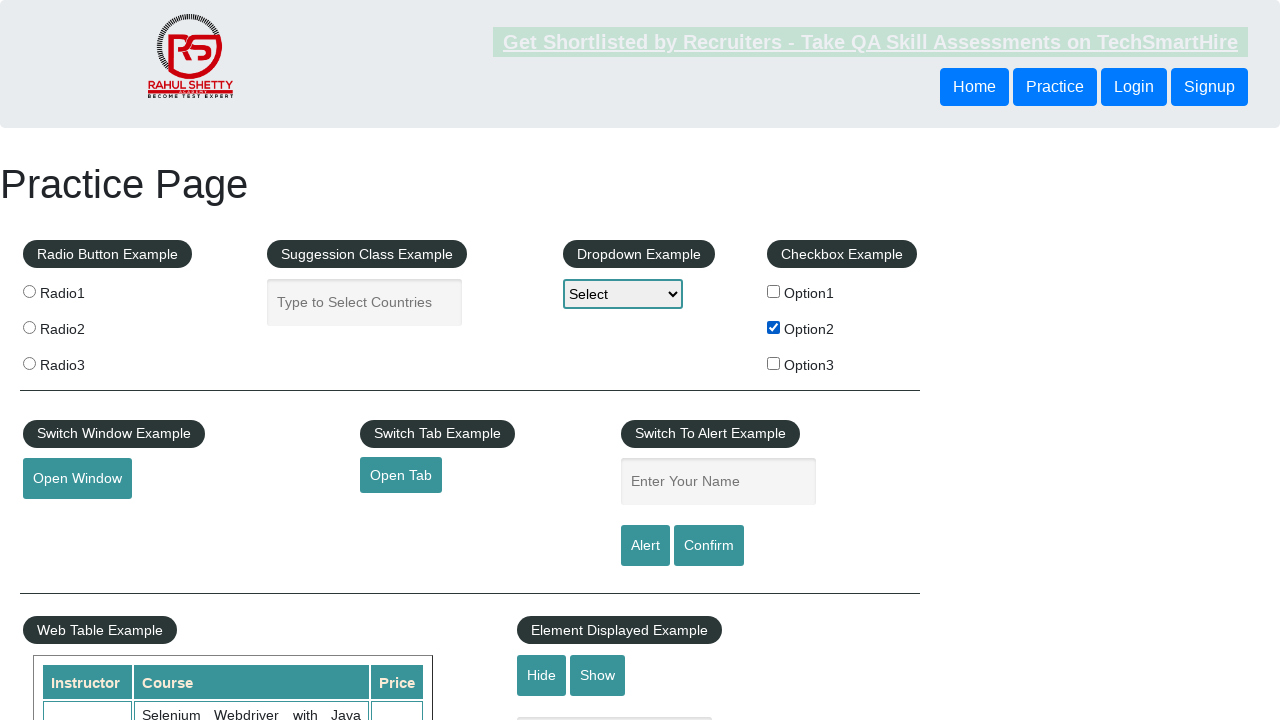